Tests un-marking items as complete by unchecking their checkboxes

Starting URL: https://demo.playwright.dev/todomvc

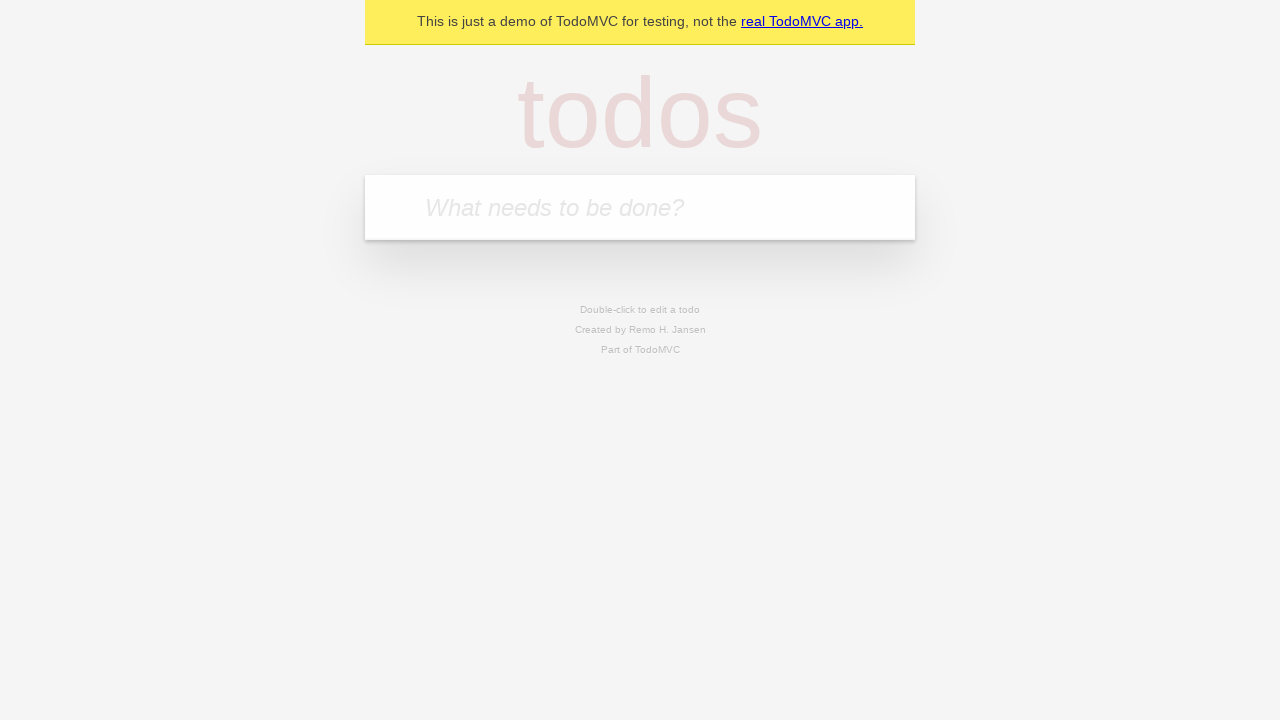

Filled todo input with 'buy some cheese' on internal:attr=[placeholder="What needs to be done?"i]
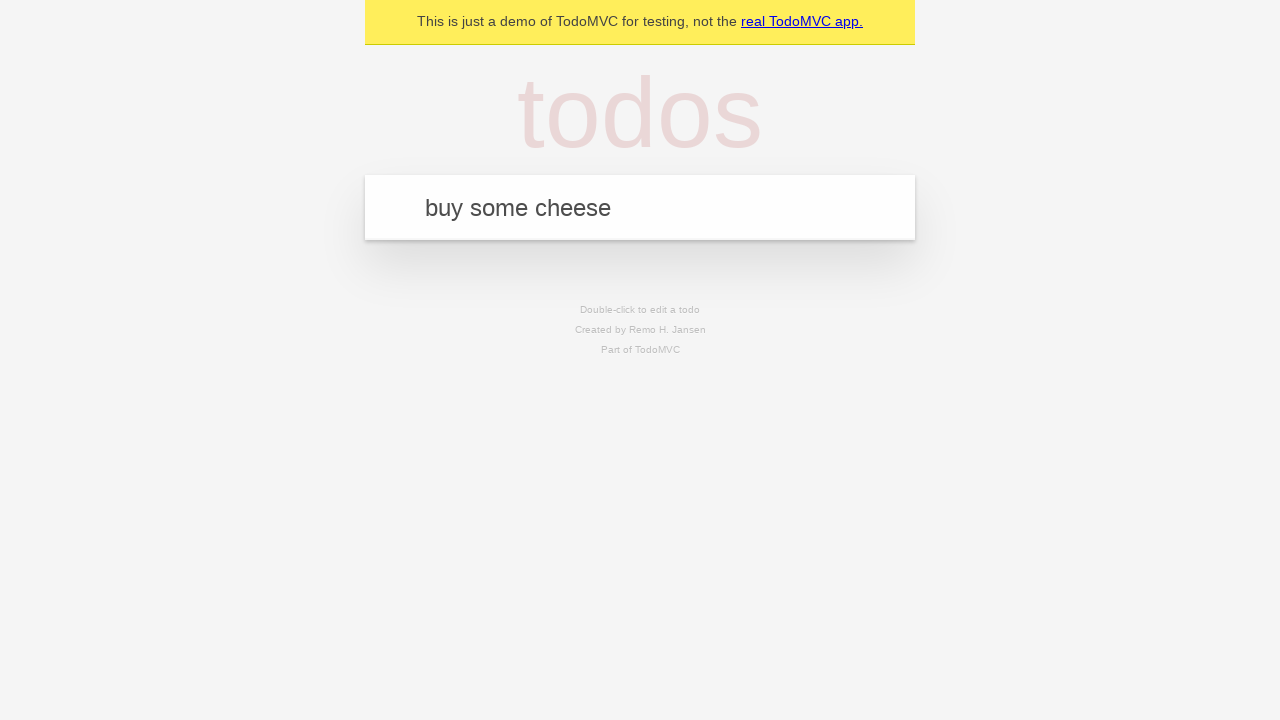

Pressed Enter to create first todo item on internal:attr=[placeholder="What needs to be done?"i]
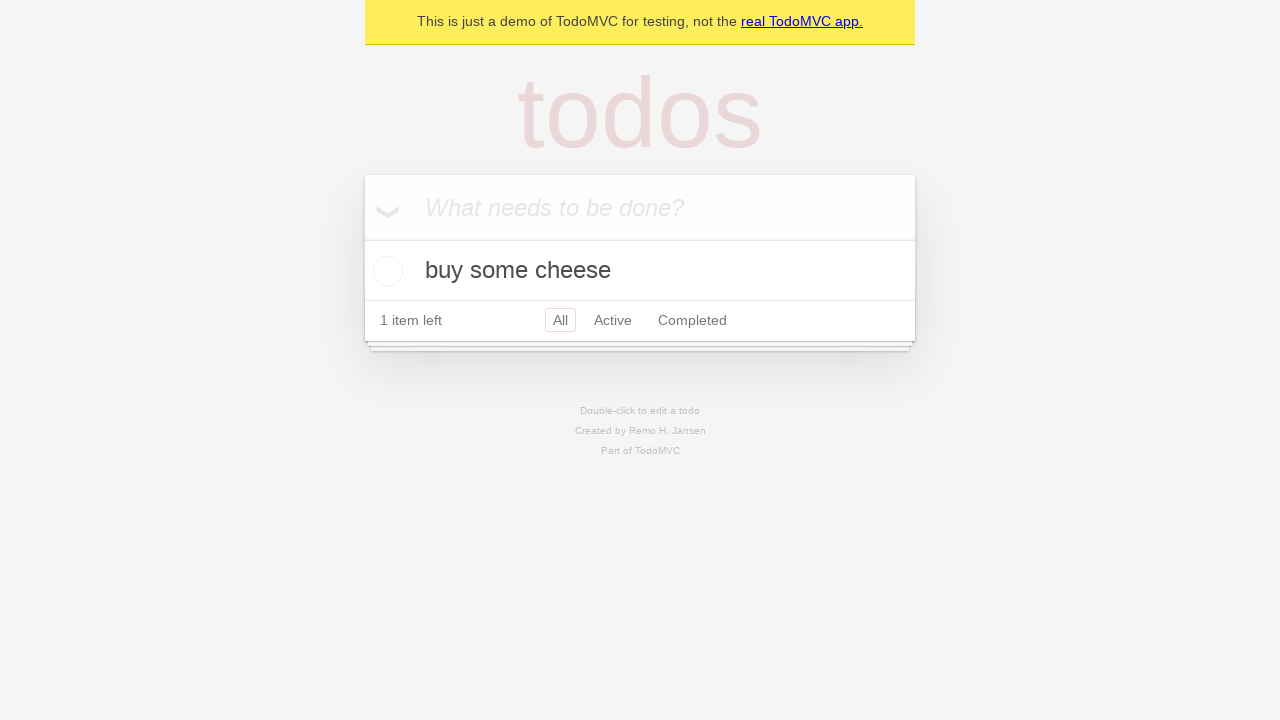

Filled todo input with 'feed the cat' on internal:attr=[placeholder="What needs to be done?"i]
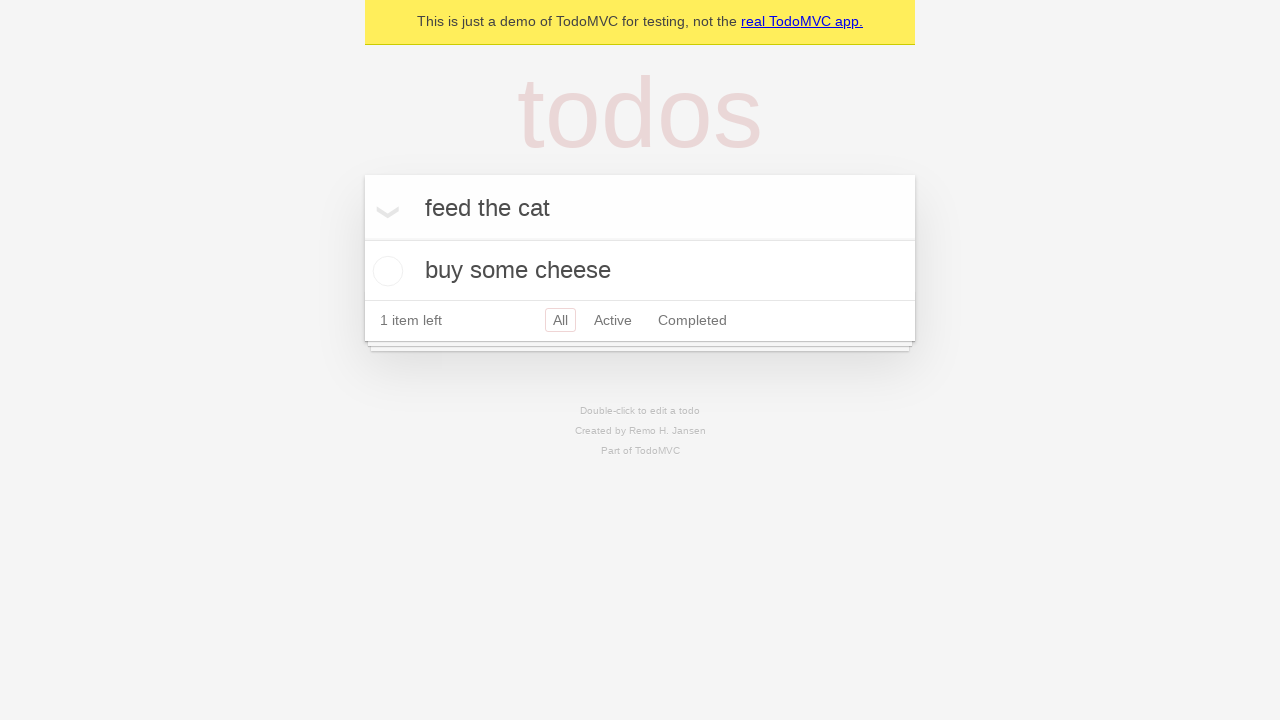

Pressed Enter to create second todo item on internal:attr=[placeholder="What needs to be done?"i]
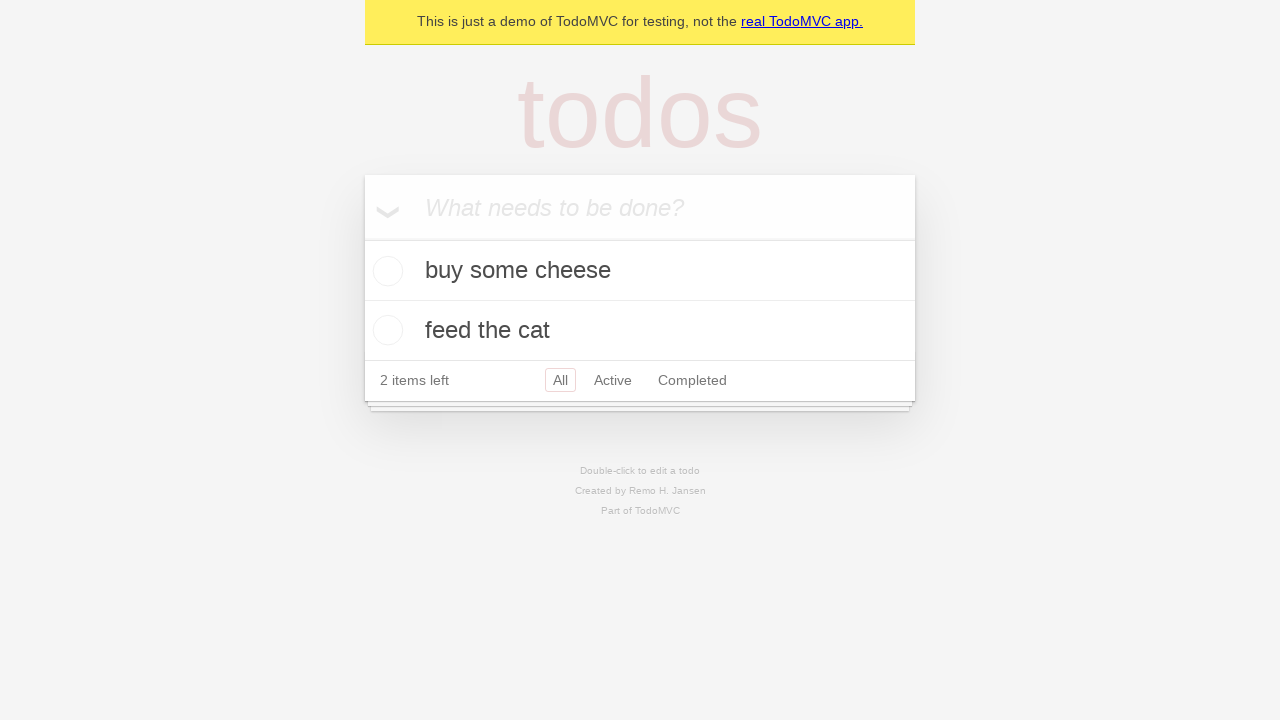

Checked checkbox for first todo item to mark it complete at (385, 271) on internal:testid=[data-testid="todo-item"s] >> nth=0 >> internal:role=checkbox
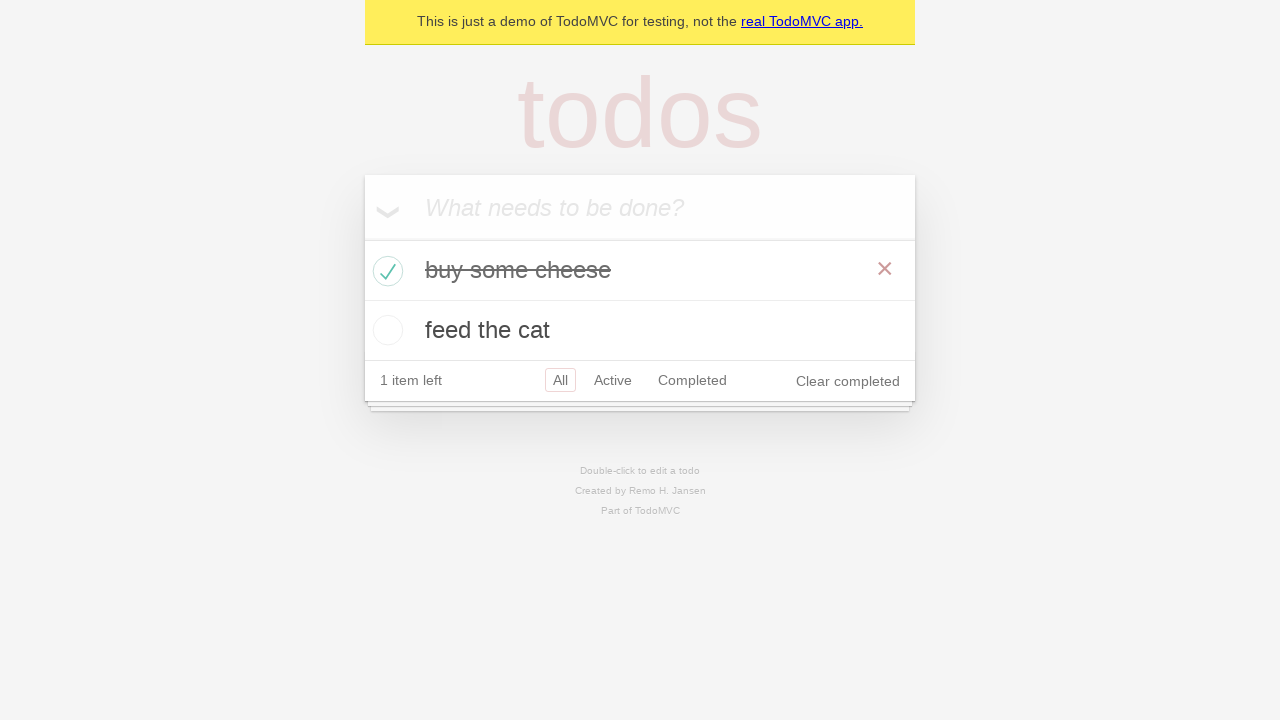

Unchecked checkbox for first todo item to mark it incomplete at (385, 271) on internal:testid=[data-testid="todo-item"s] >> nth=0 >> internal:role=checkbox
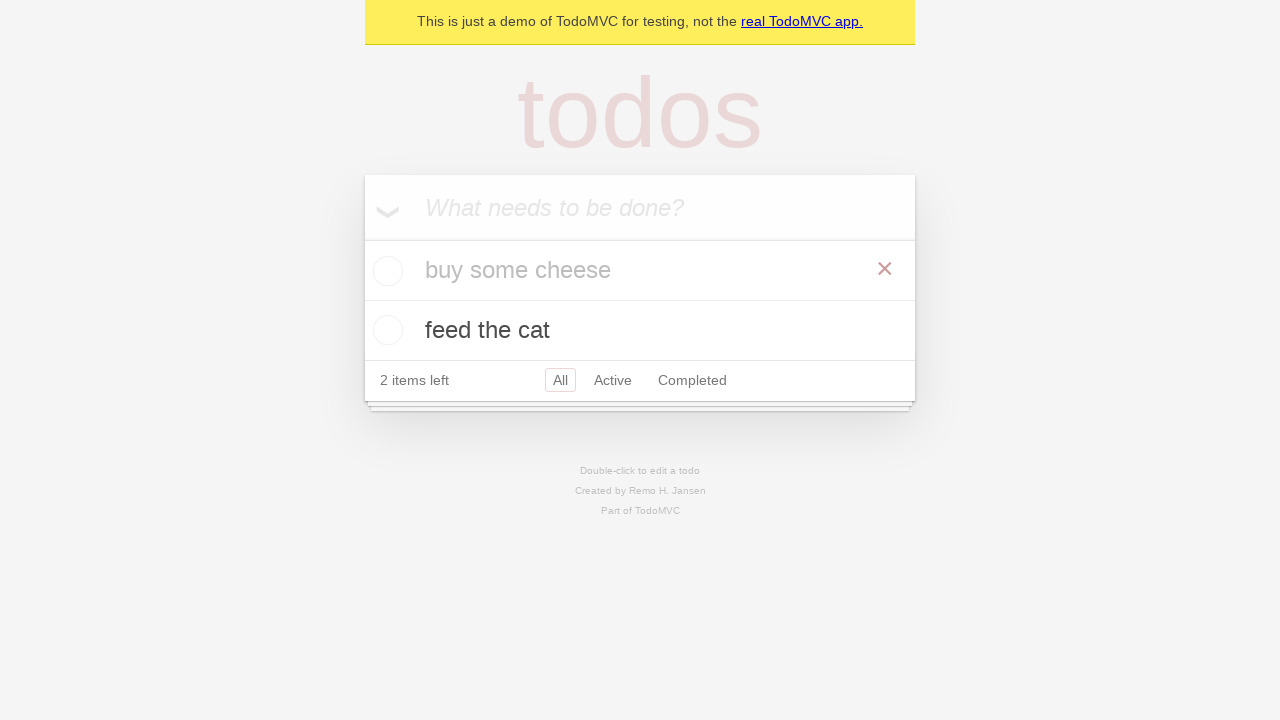

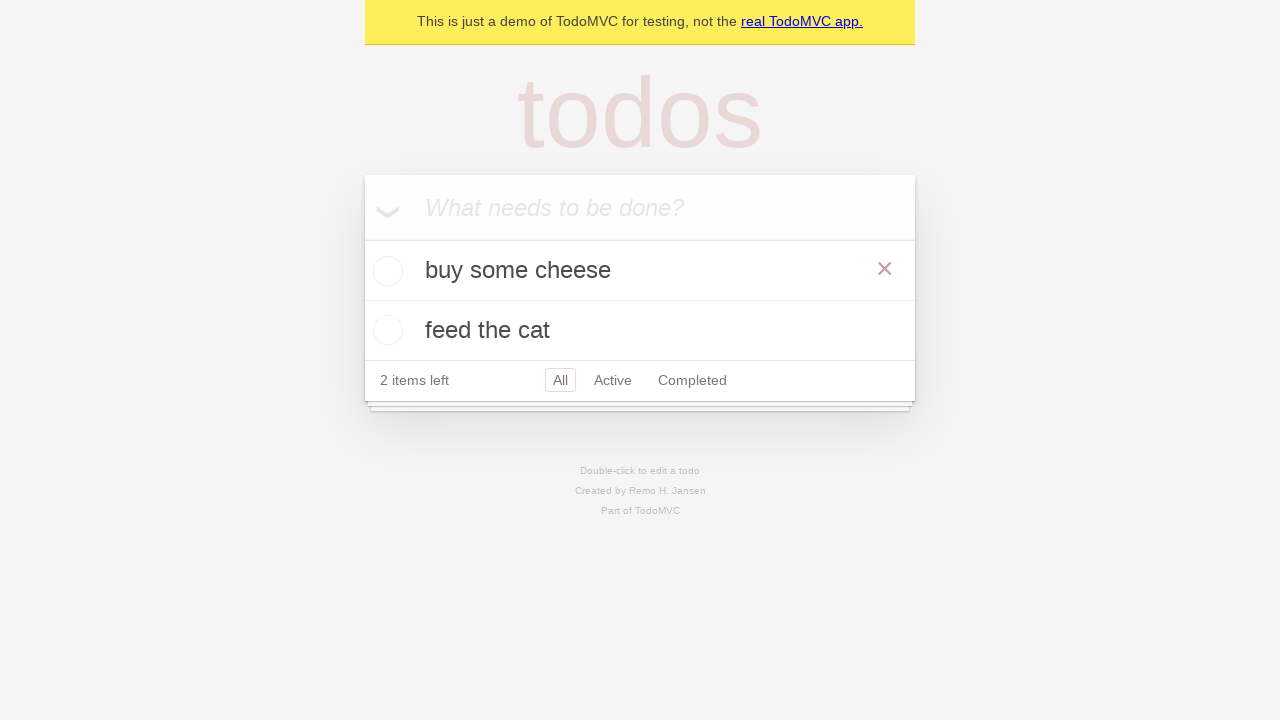